Navigates to the OTUS website (Russian online education platform) and retrieves the page title to verify the page loads correctly.

Starting URL: https://otus.ru

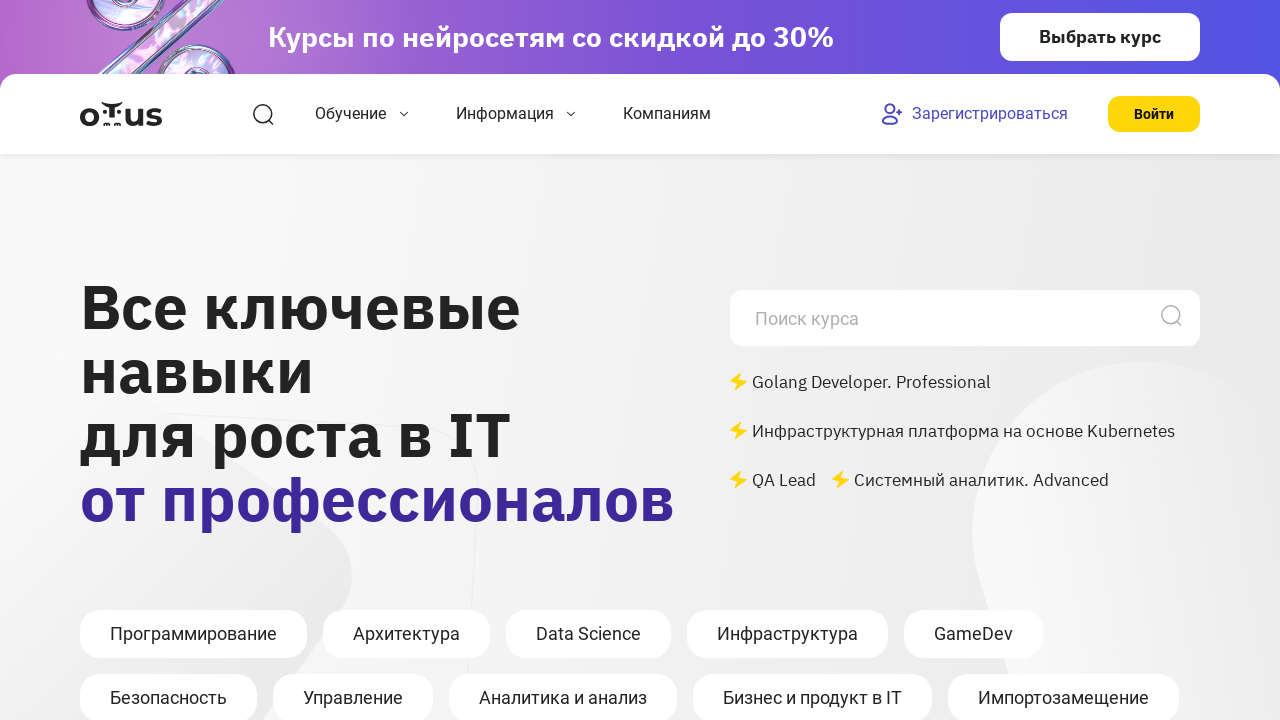

Waited for page to reach domcontentloaded state
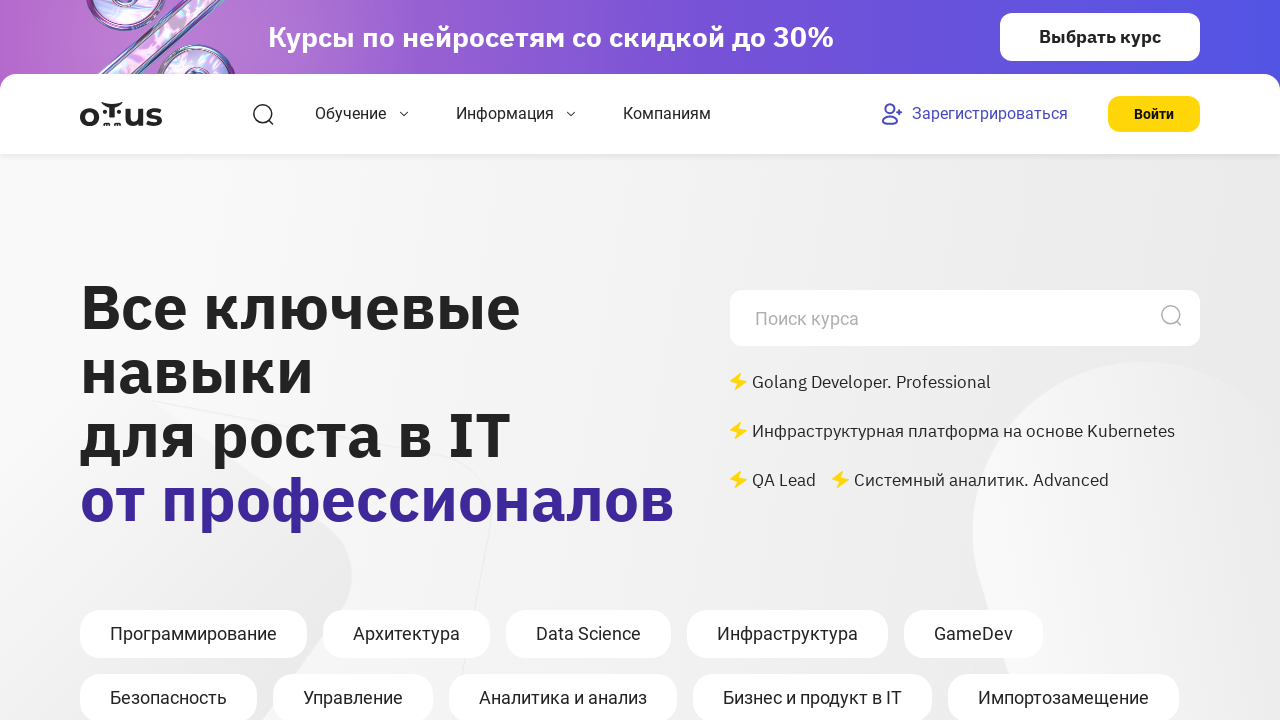

Retrieved page title: OTUS - Онлайн-образование
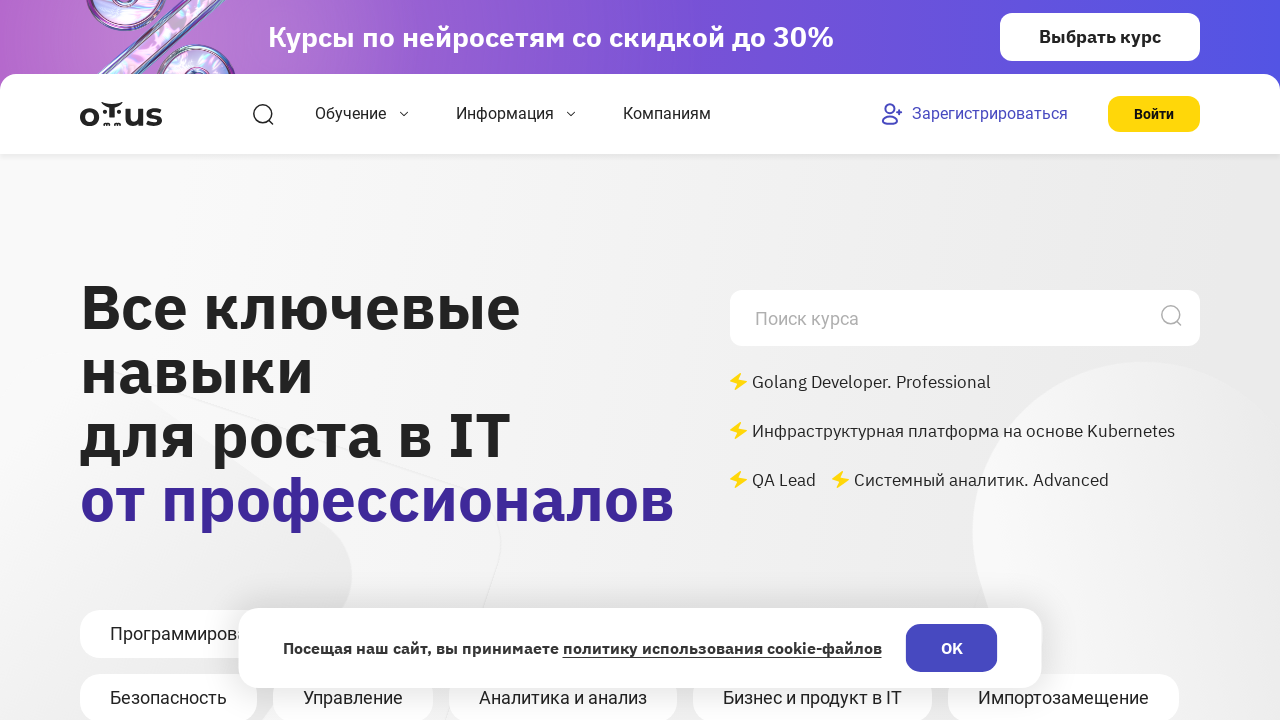

Printed page title to console
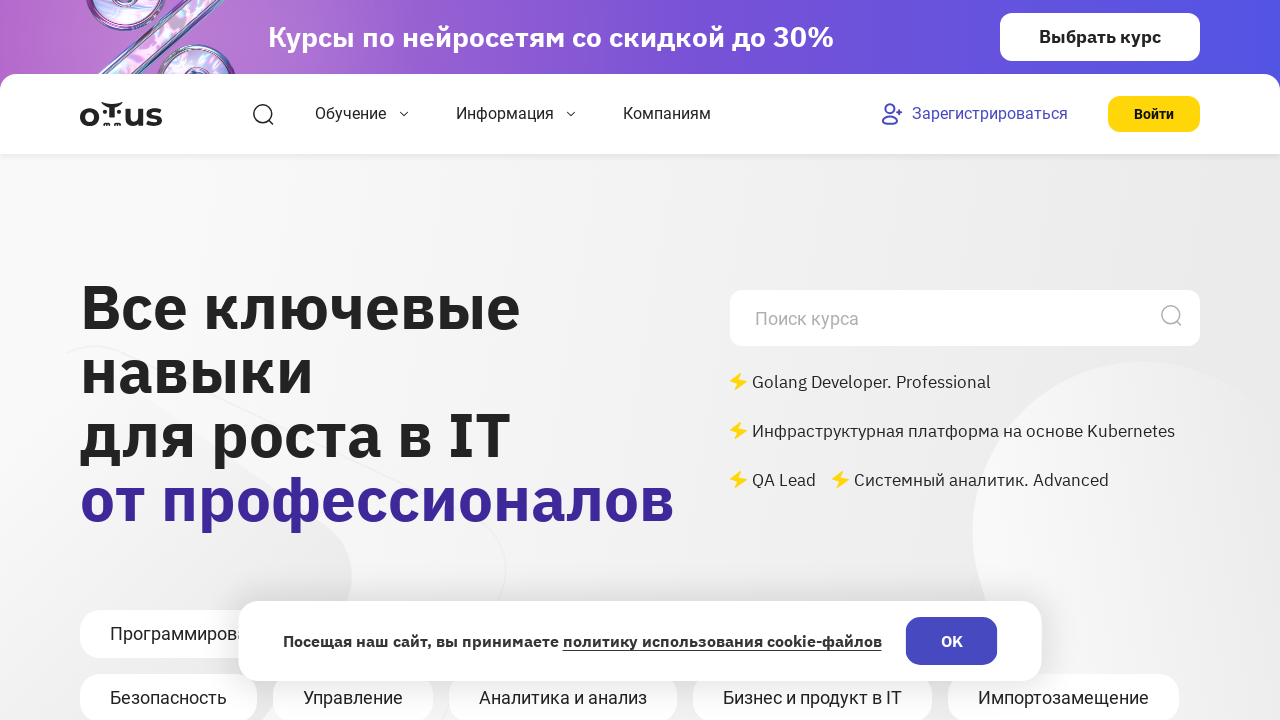

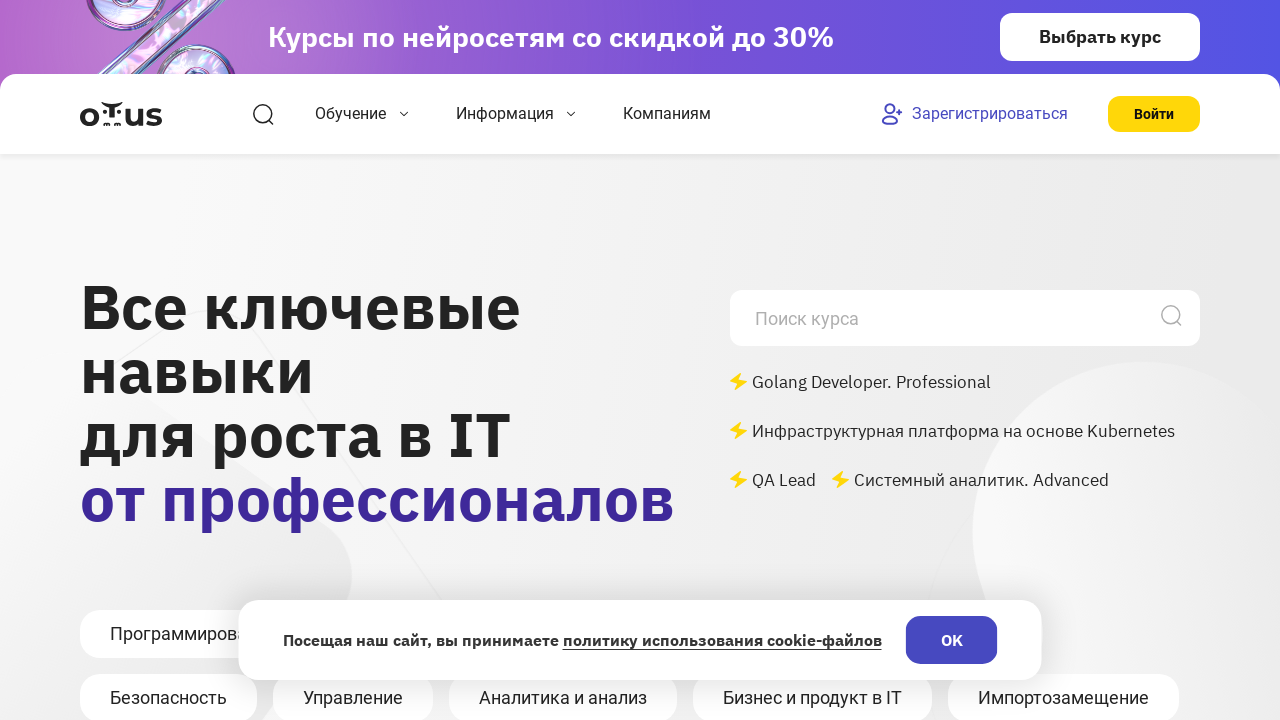